Tests autocomplete functionality by typing a country name and selecting the suggested option from the dropdown

Starting URL: https://demo.automationtesting.in/AutoComplete.html

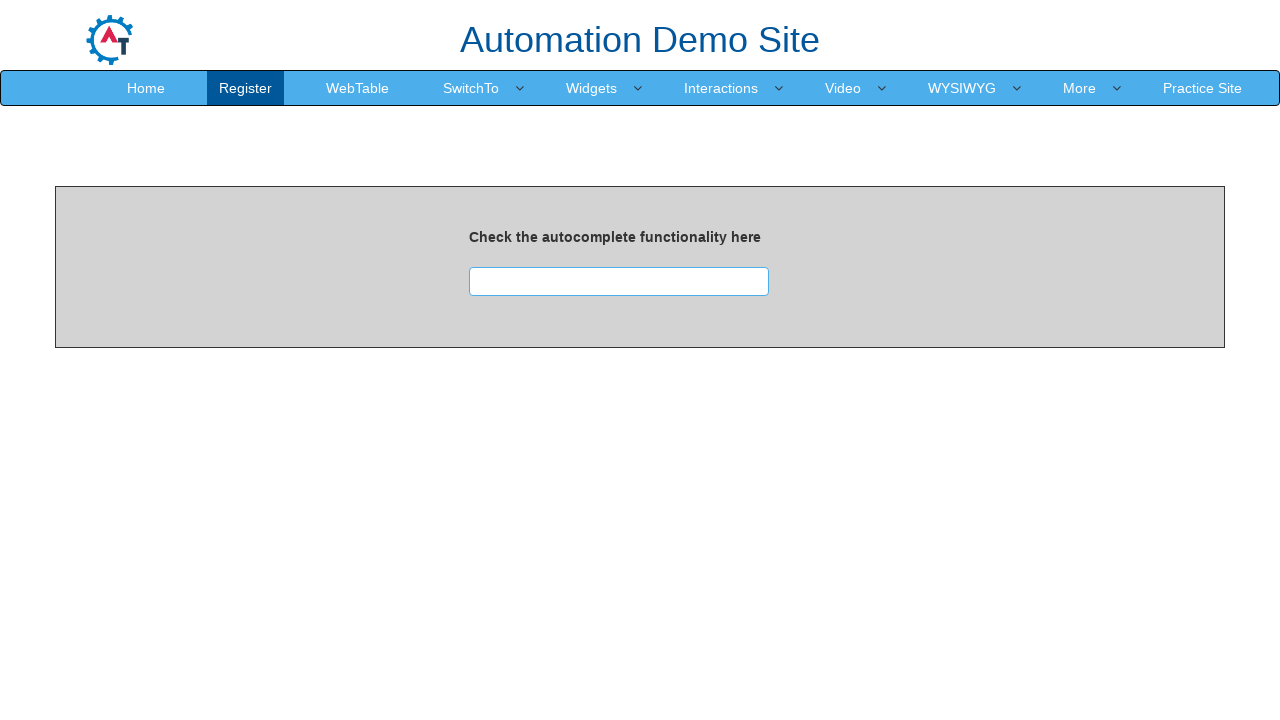

Filled autocomplete input with 'BRAZIL' on input.ui-autocomplete-input
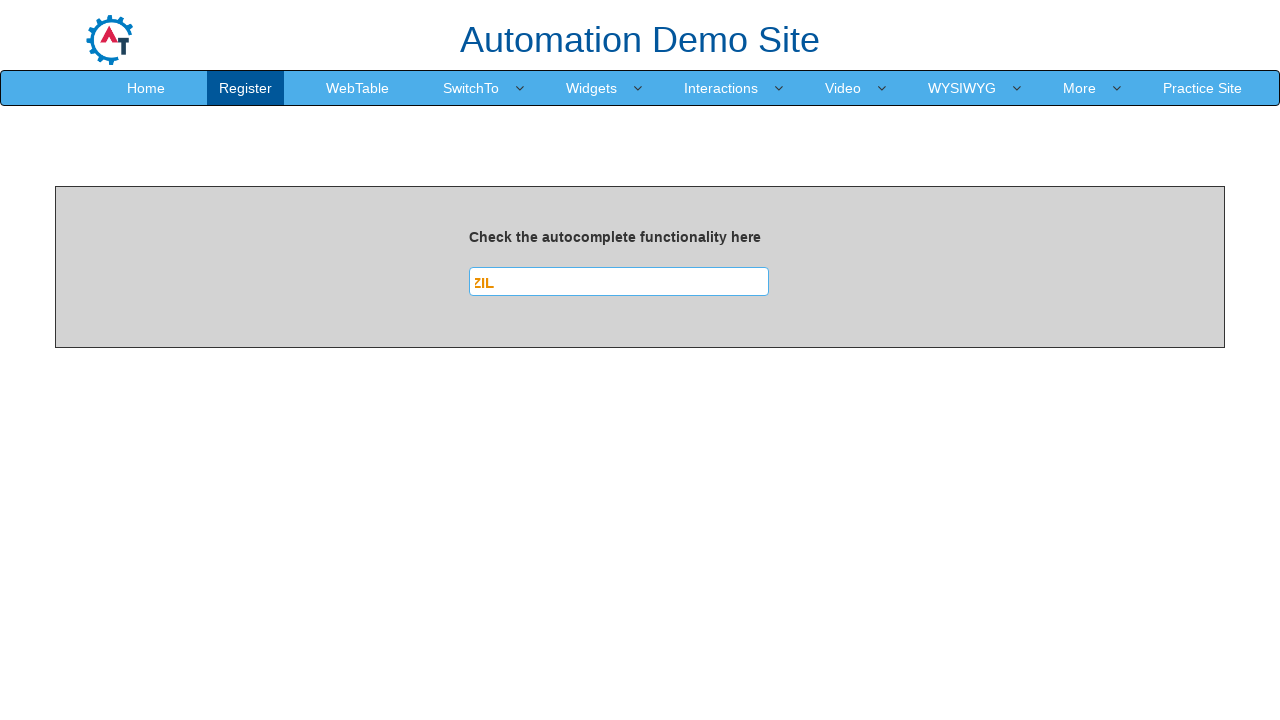

Located Brazil autocomplete suggestion element
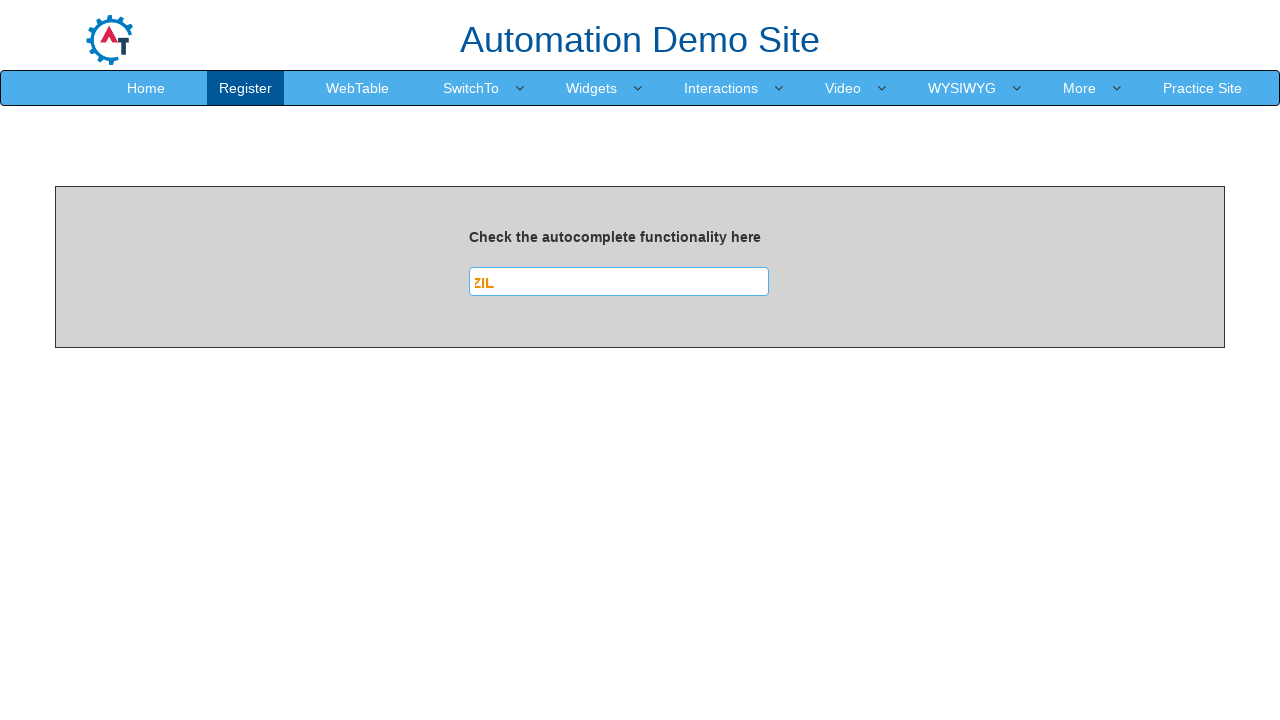

Brazil suggestion dropdown option became visible
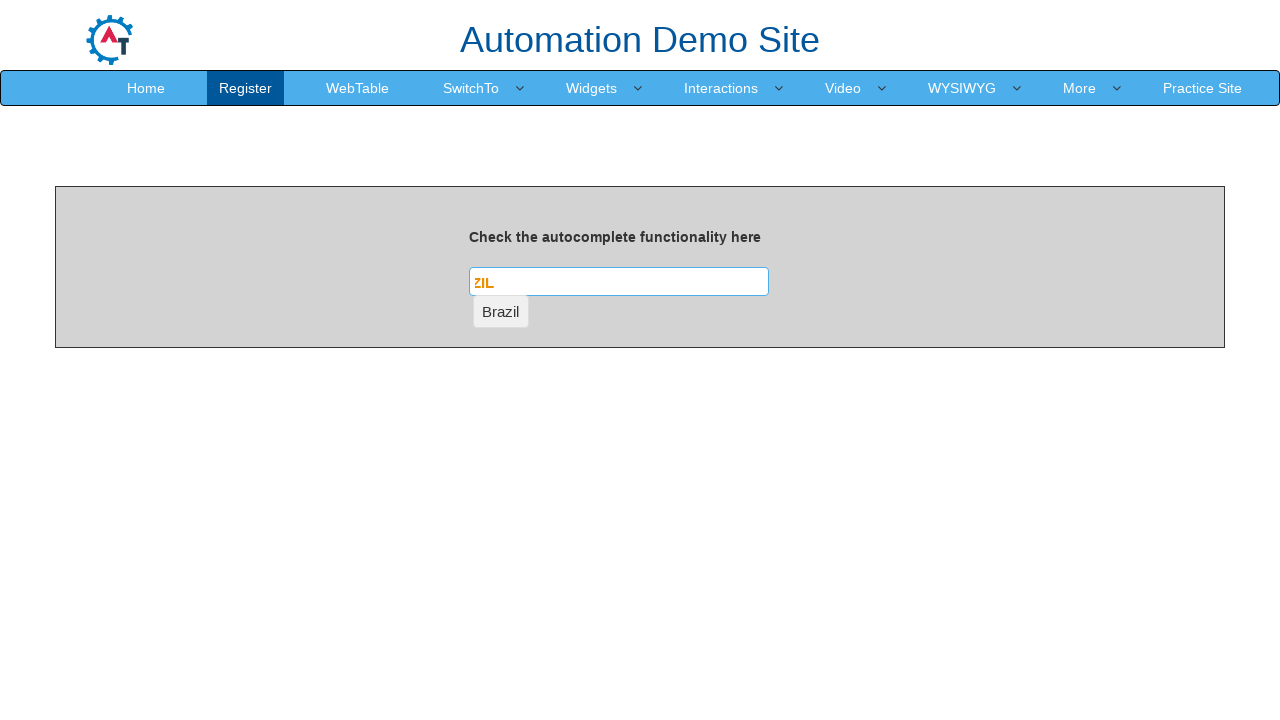

Clicked on Brazil autocomplete suggestion to select it at (501, 311) on xpath=/html/body/section/div[1]/div[2]/div[2]/ul/li/a
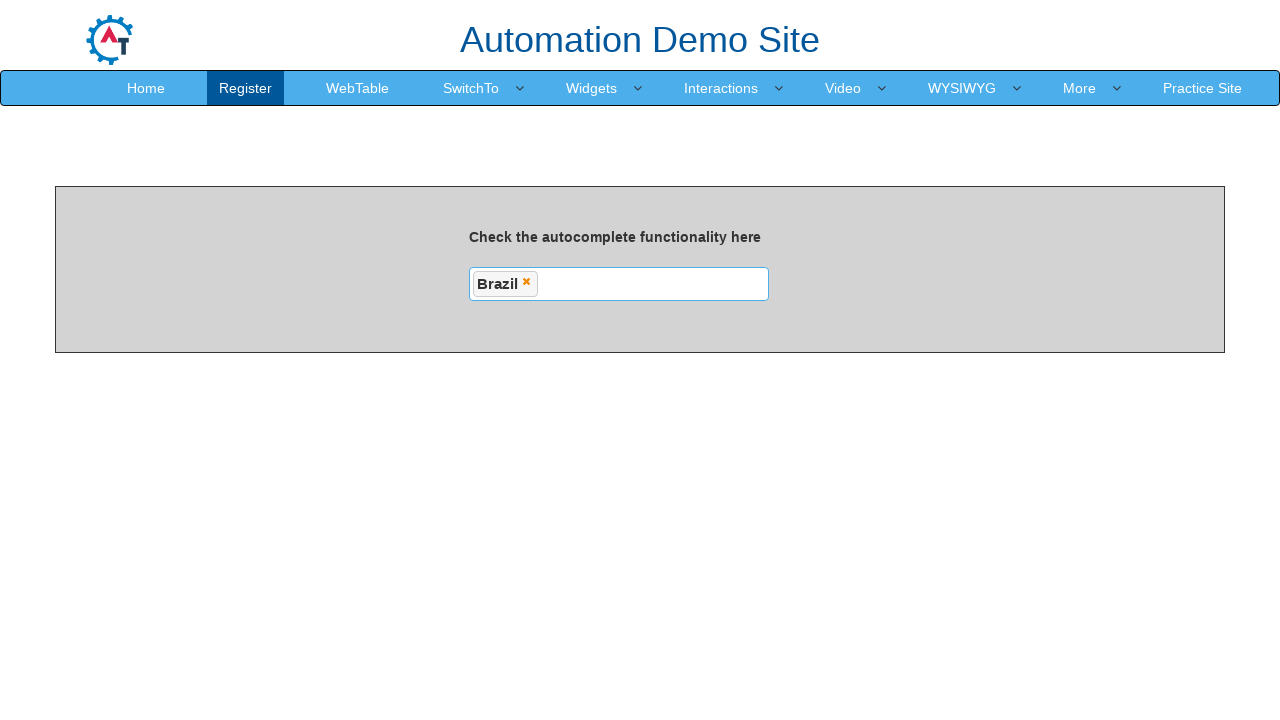

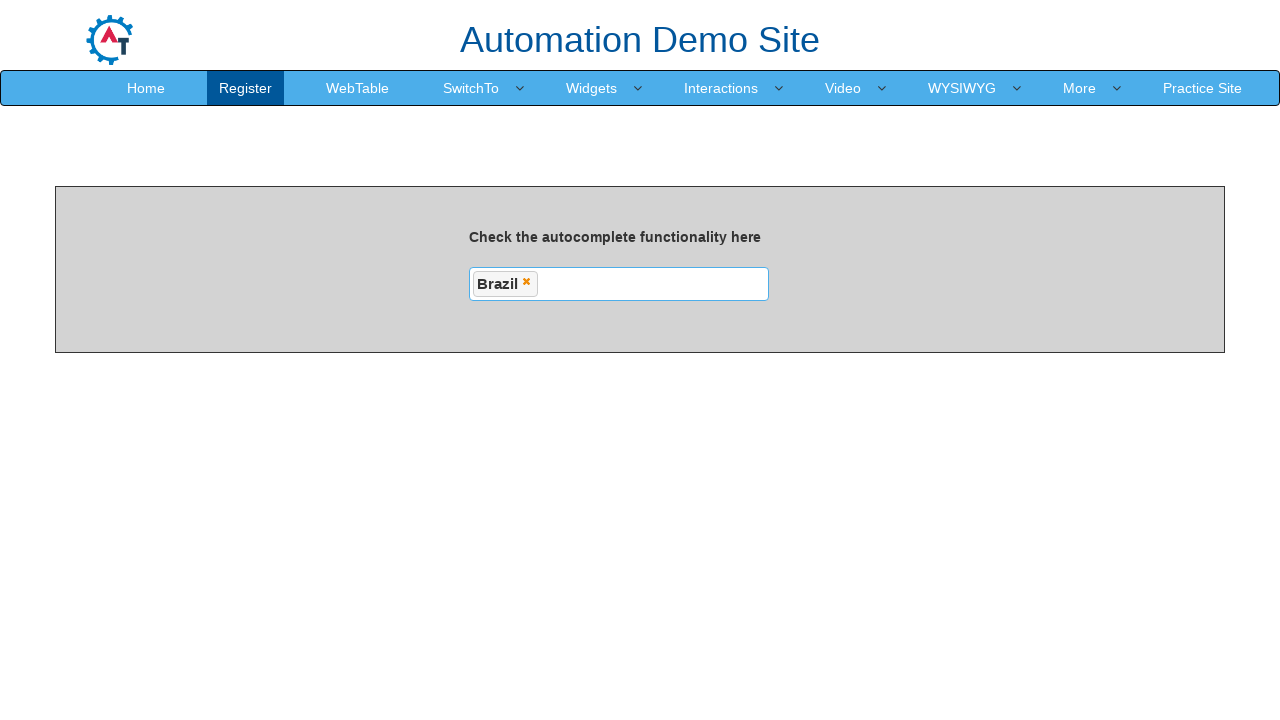